Tests navigation to the Community page by clicking the Community link and verifying the Welcome heading is visible

Starting URL: https://playwright.dev

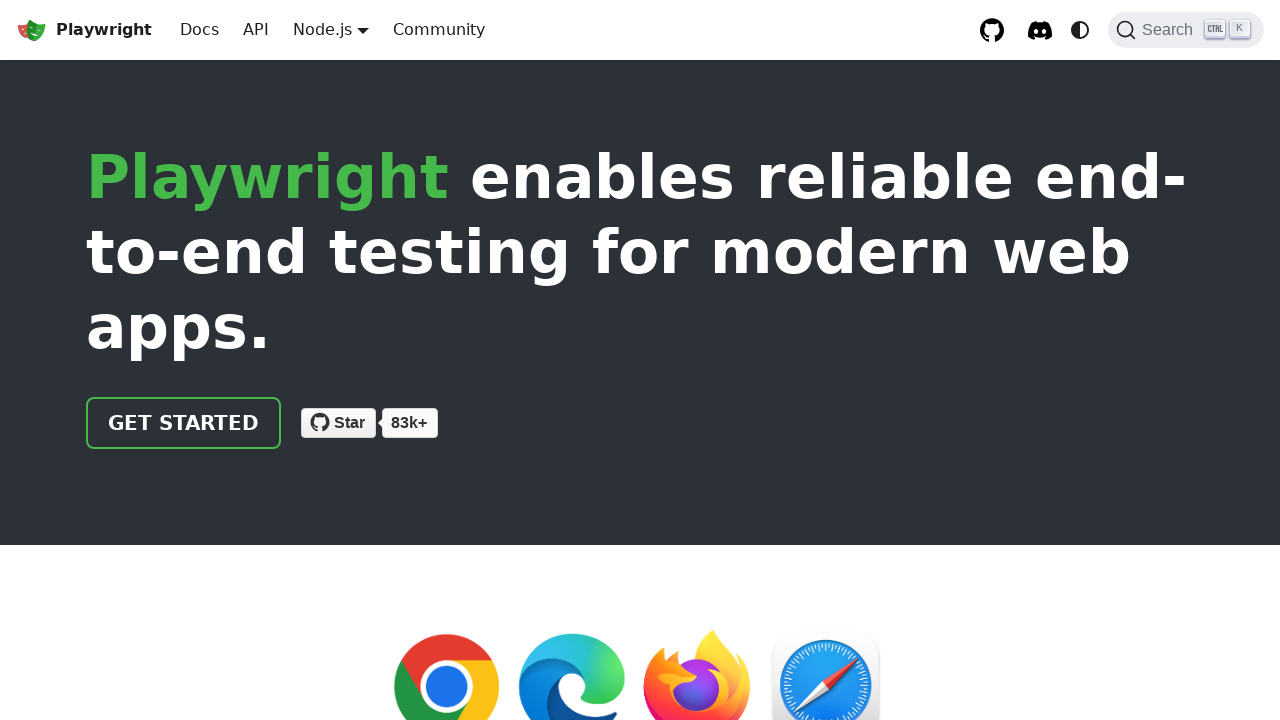

Clicked the Community link at (439, 30) on internal:role=link[name="Community"i]
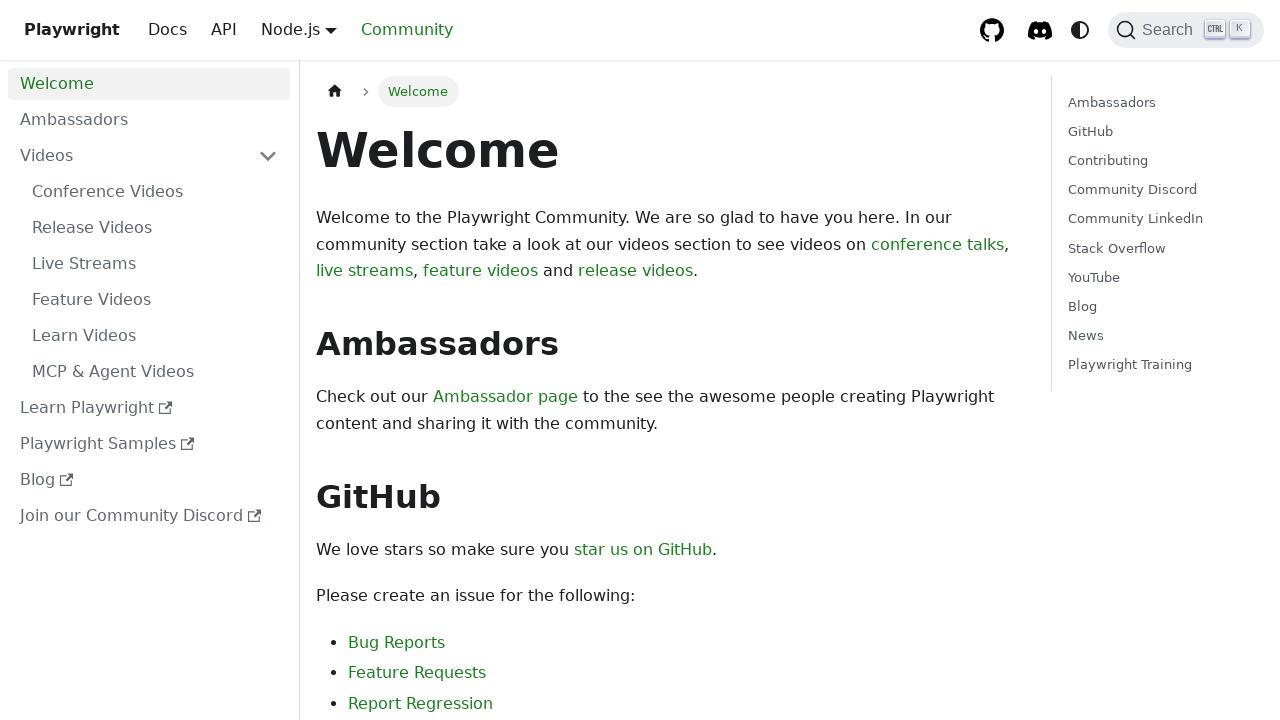

Welcome heading is visible on Community page
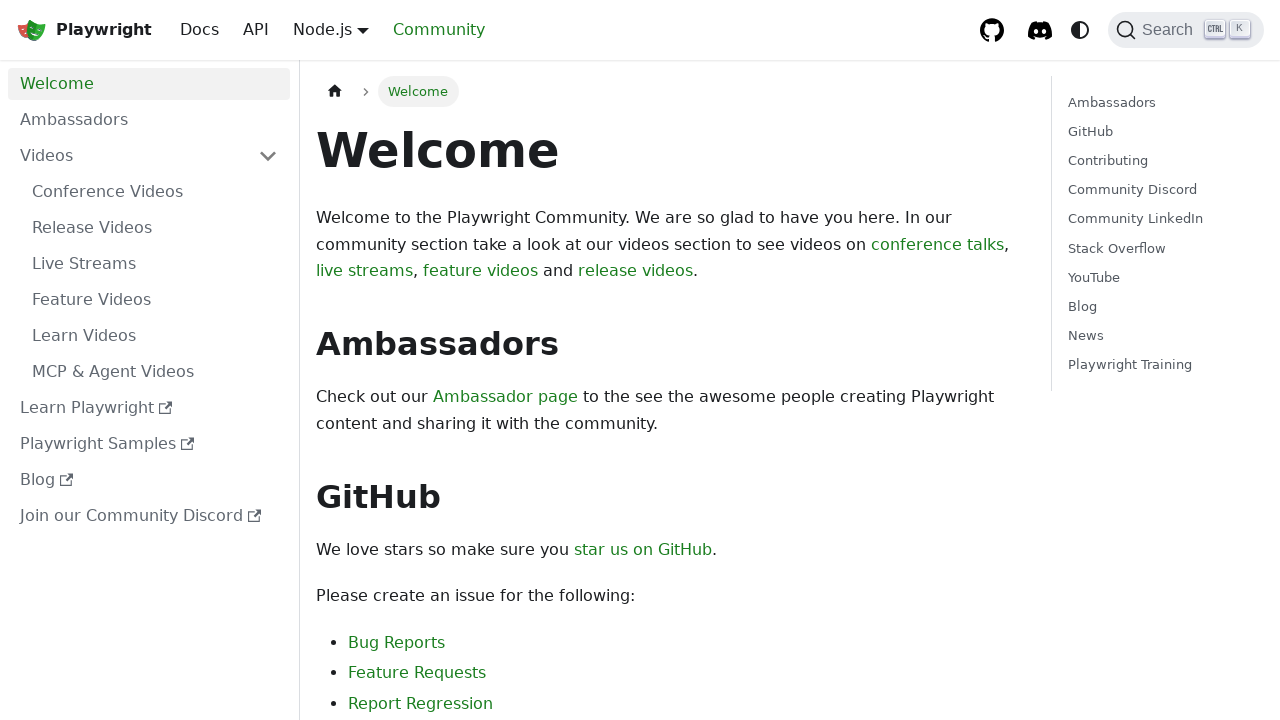

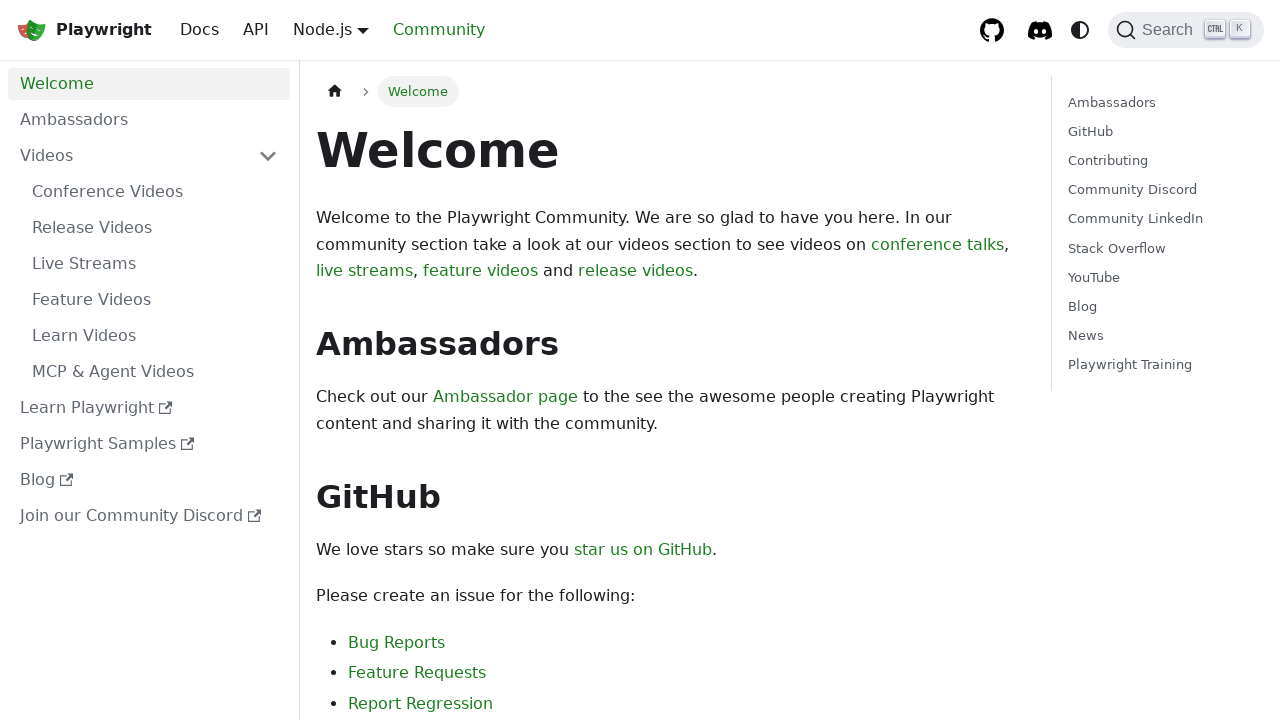